Tests input field functionality by entering a number, clearing it, and entering a different number

Starting URL: http://the-internet.herokuapp.com/inputs

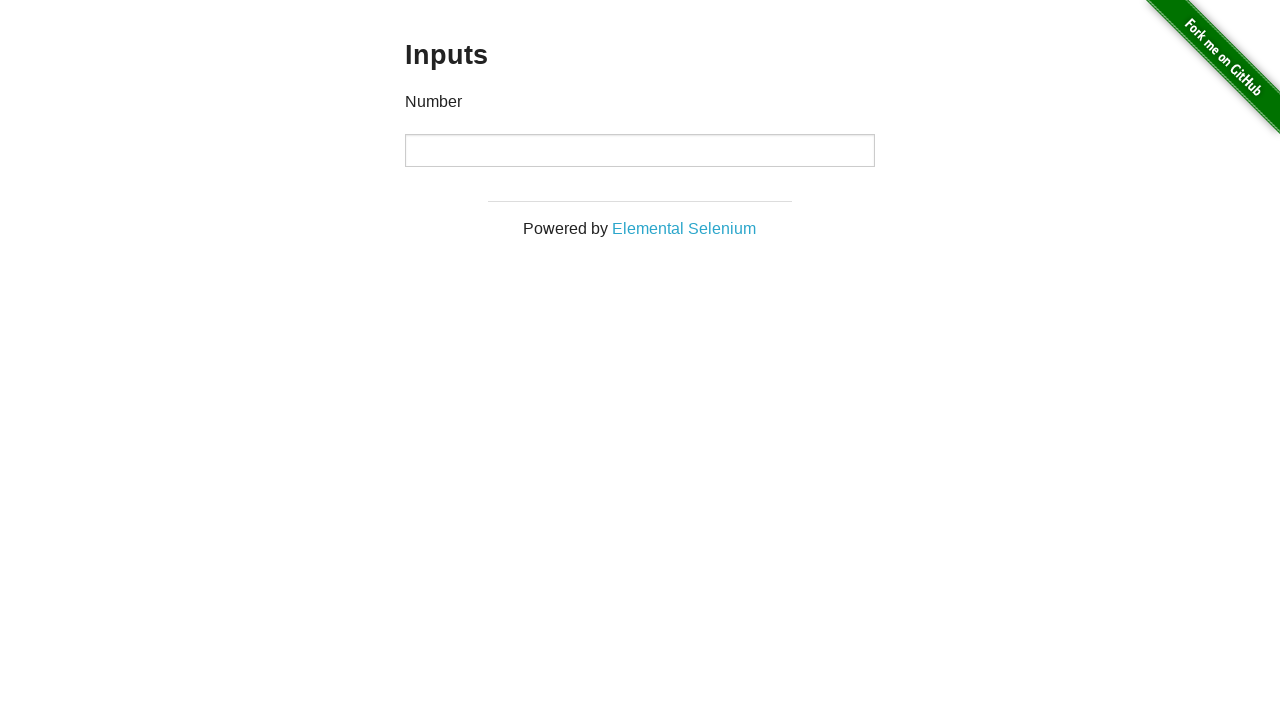

Entered 1000 in the number input field on input[type="number"]
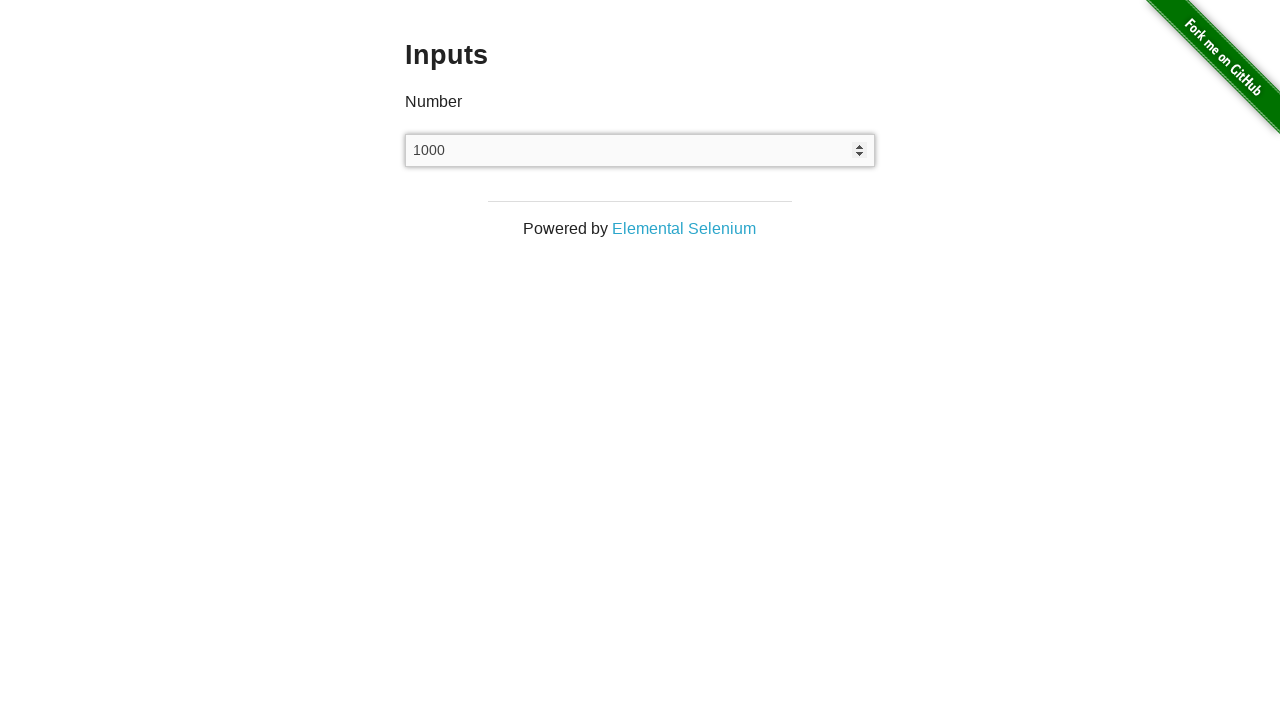

Cleared the number input field on input[type="number"]
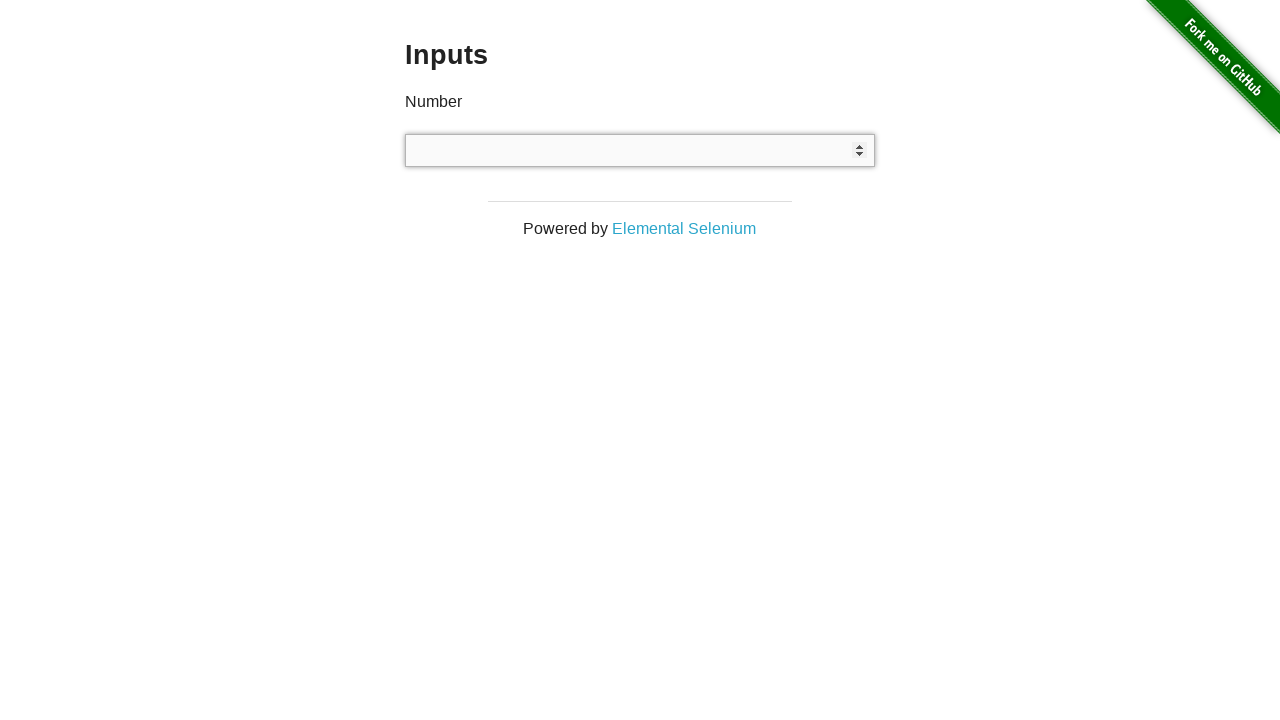

Entered 999 in the number input field on input[type="number"]
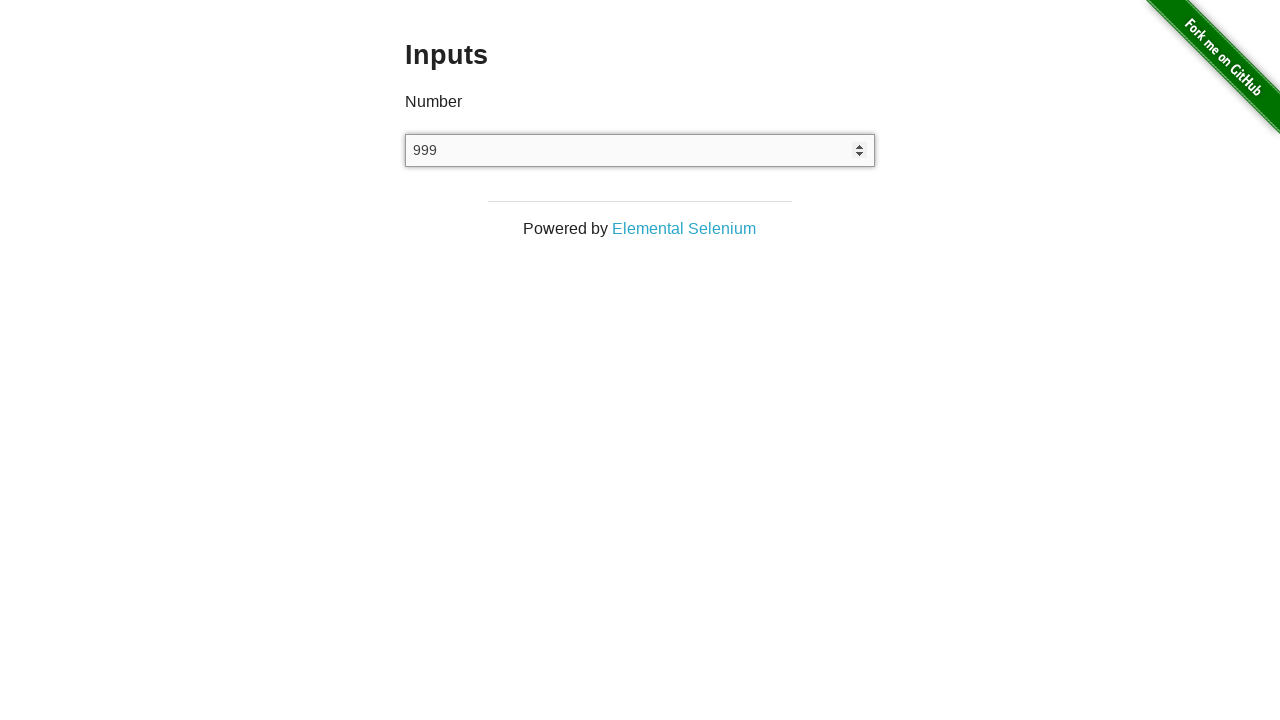

Number input field is visible
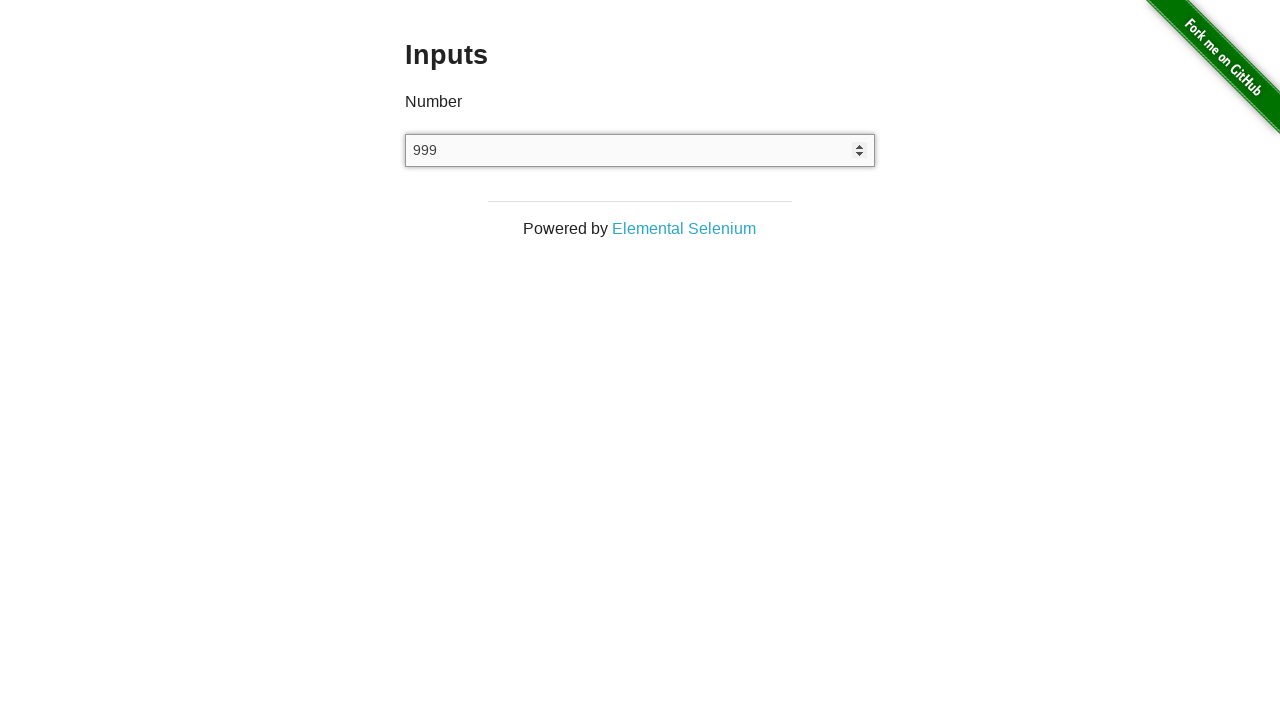

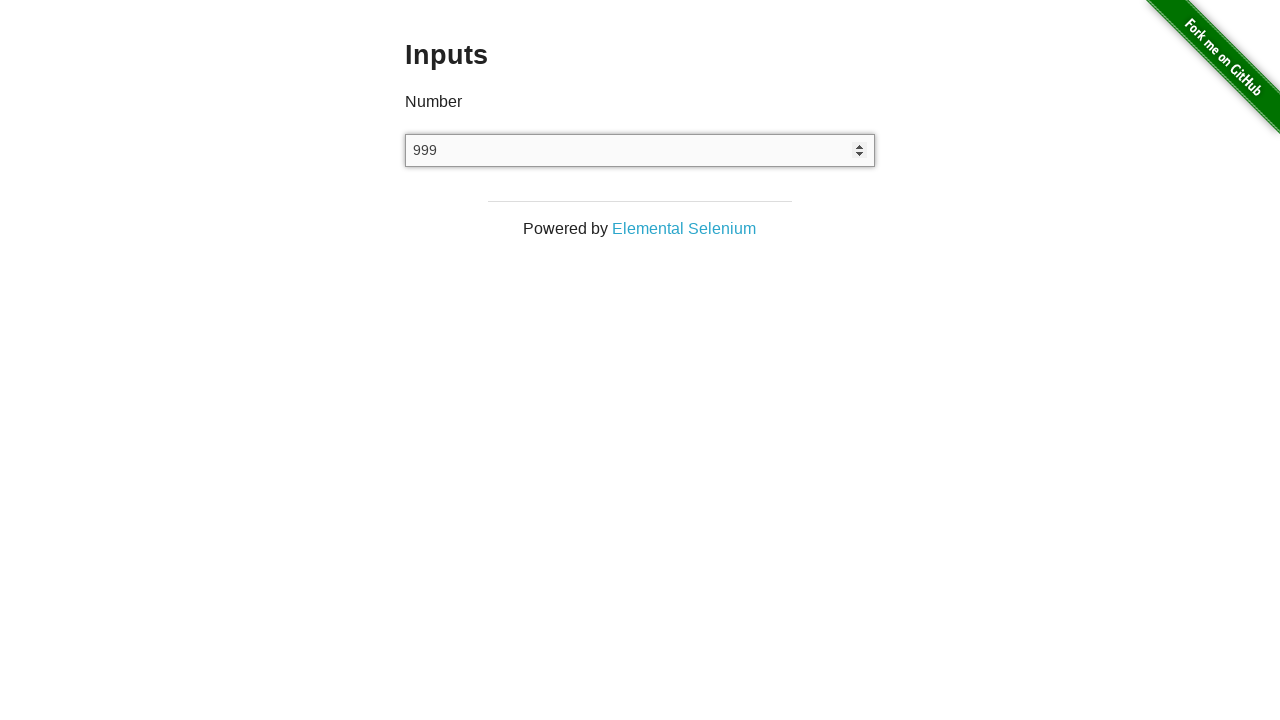